Tests logout functionality by clicking the logout button and verifying the status message

Starting URL: http://uitestingplayground.com/sampleapp

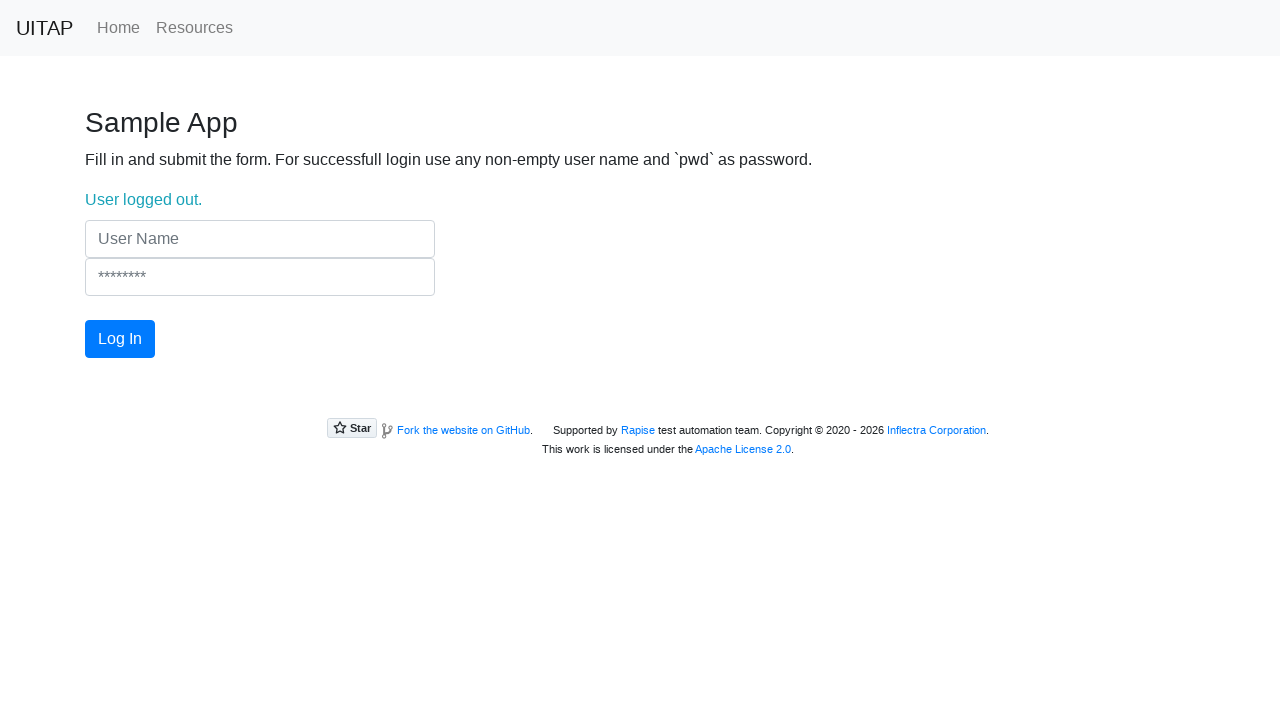

Filled username field with 'TestUser' on input[placeholder='User Name']
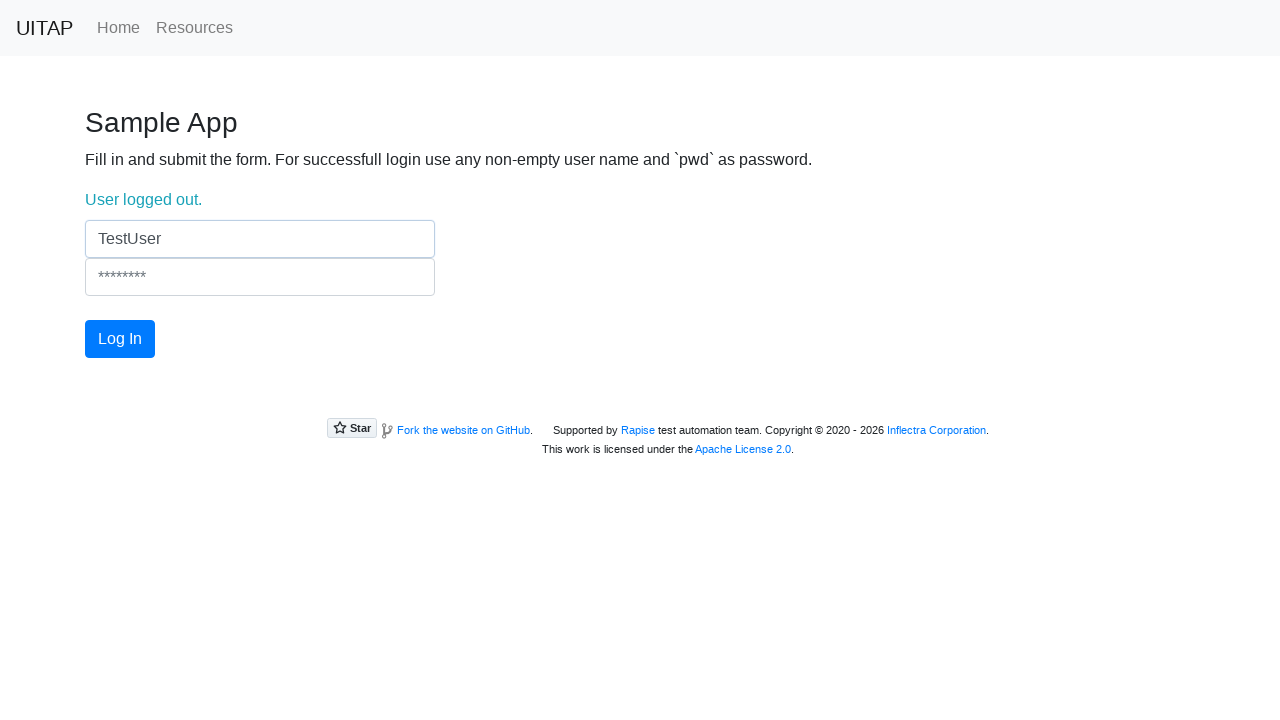

Filled password field with 'pwd' on input[placeholder='********']
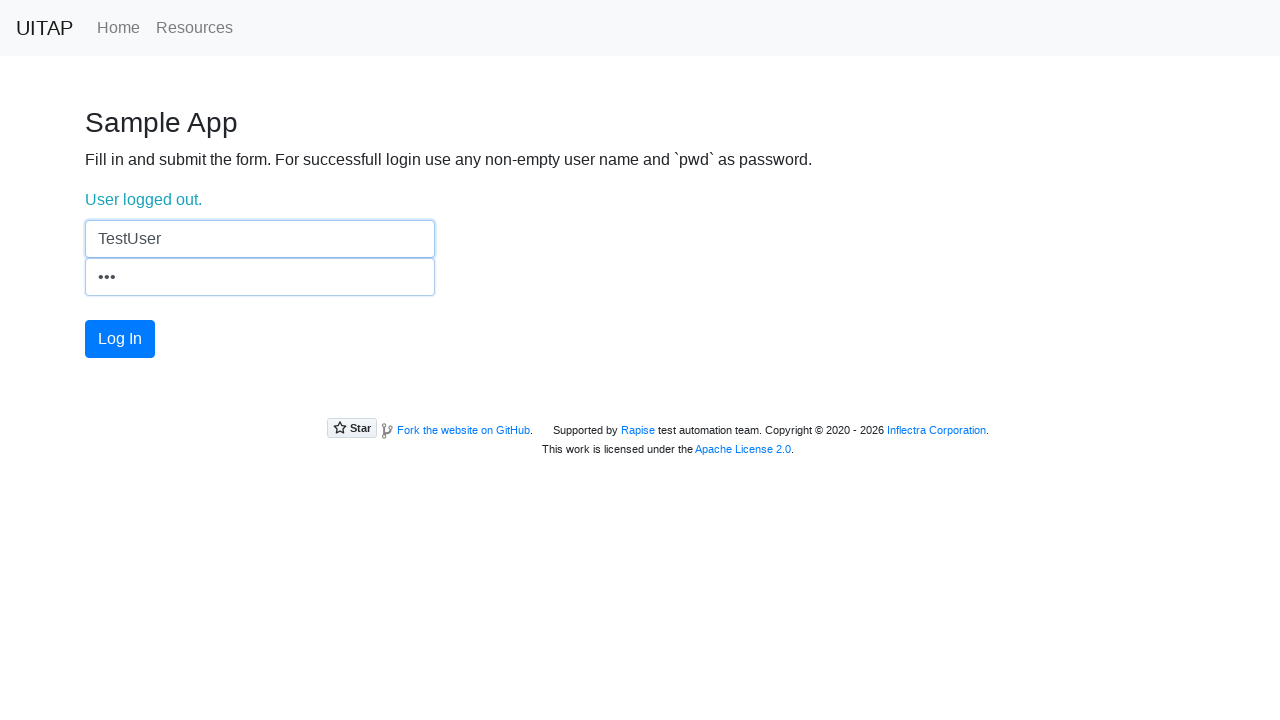

Clicked login button at (120, 339) on #login
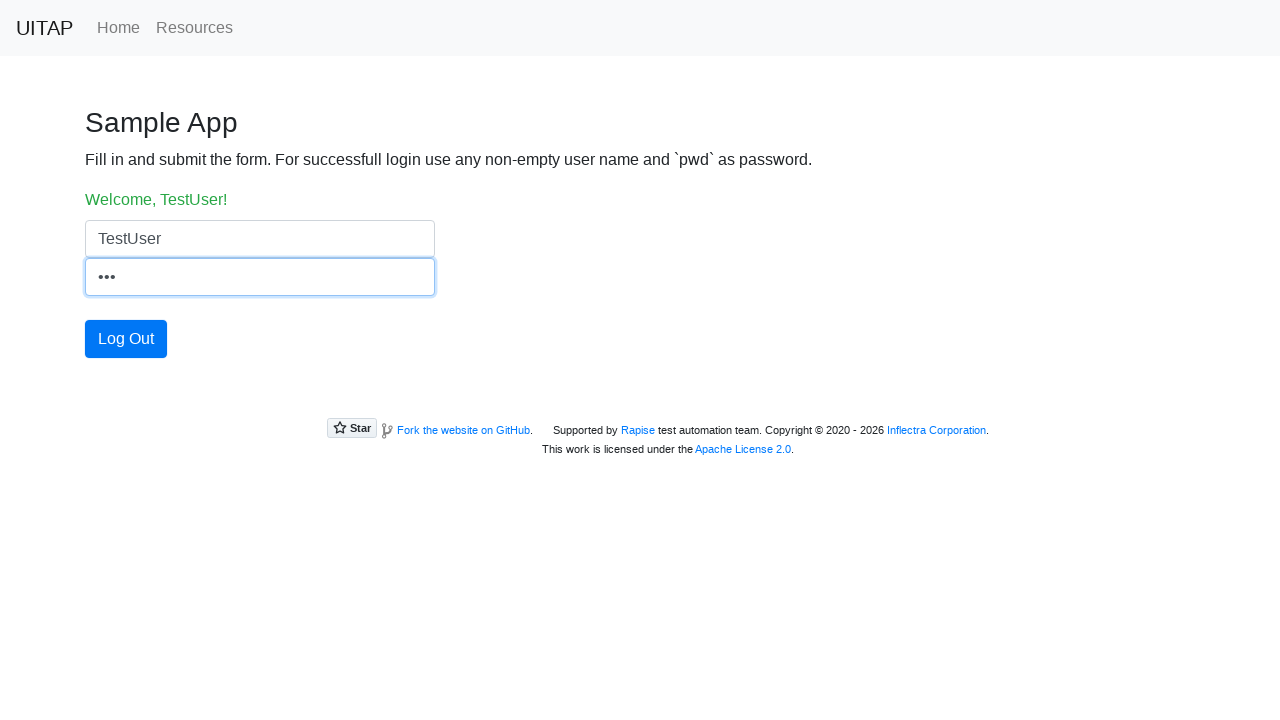

Successfully logged in - 'Welcome' message displayed
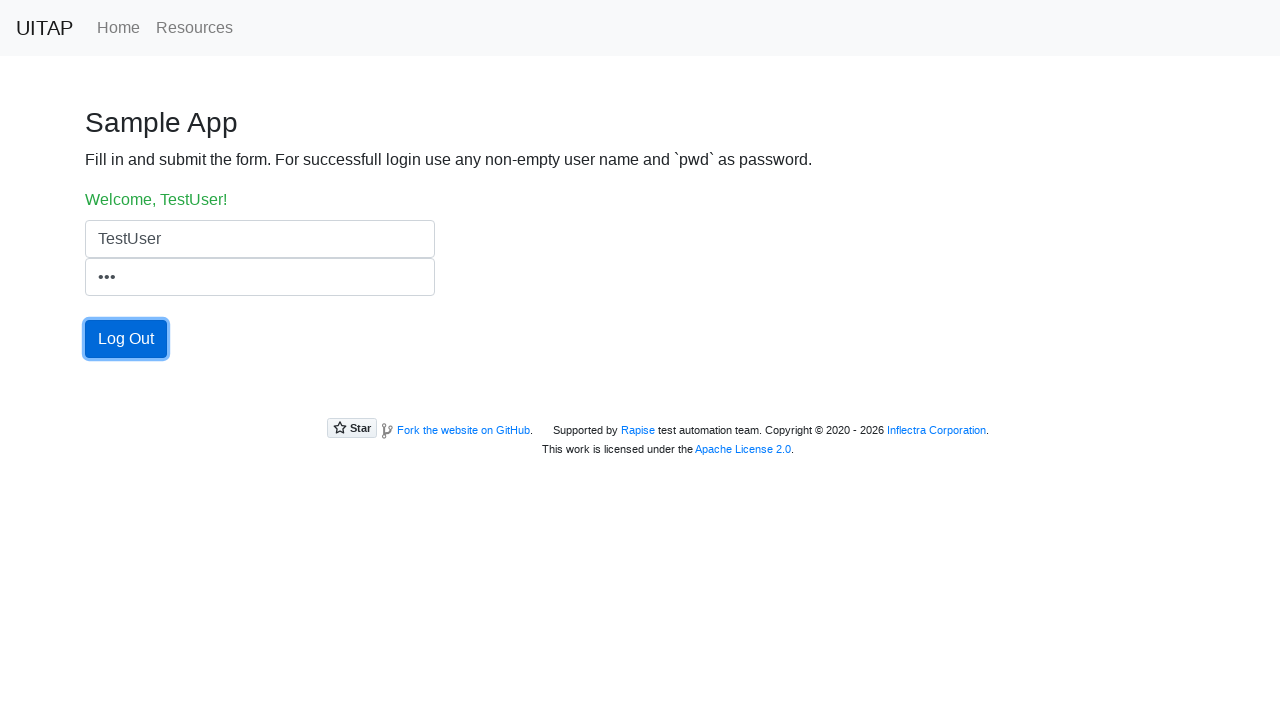

Clicked logout button at (126, 339) on #login
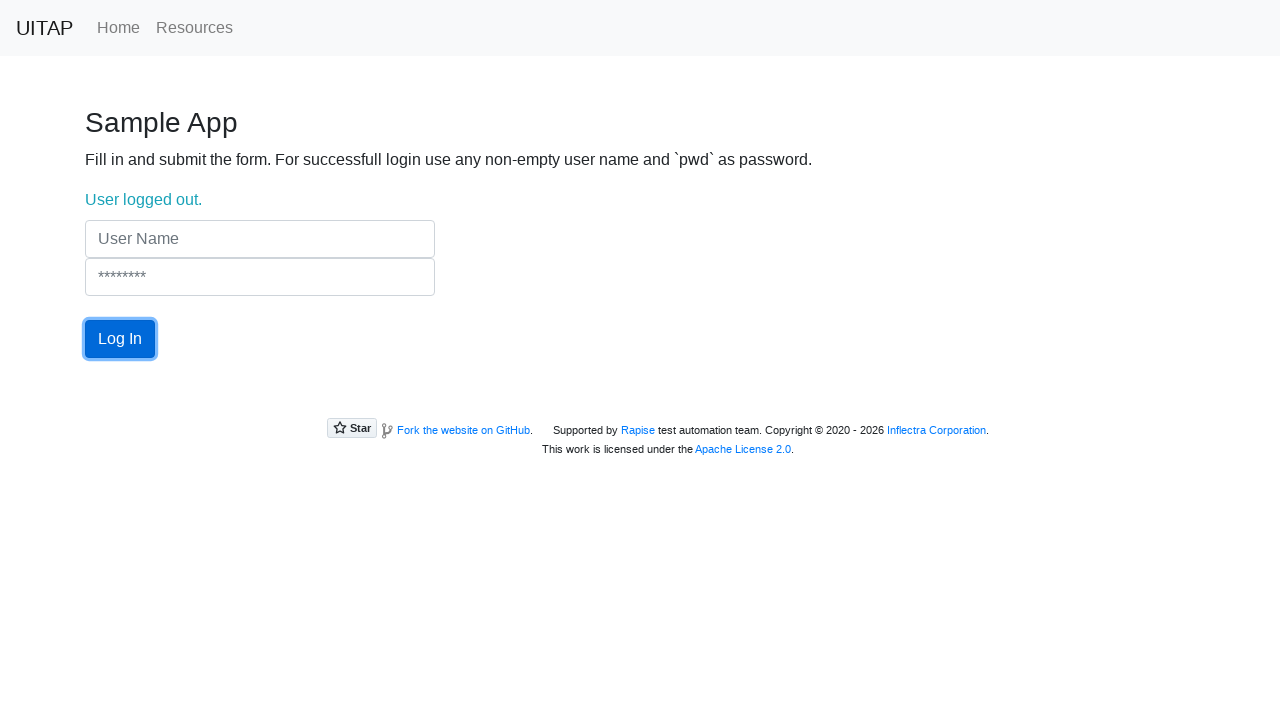

Successfully logged out - 'User logged out' message displayed
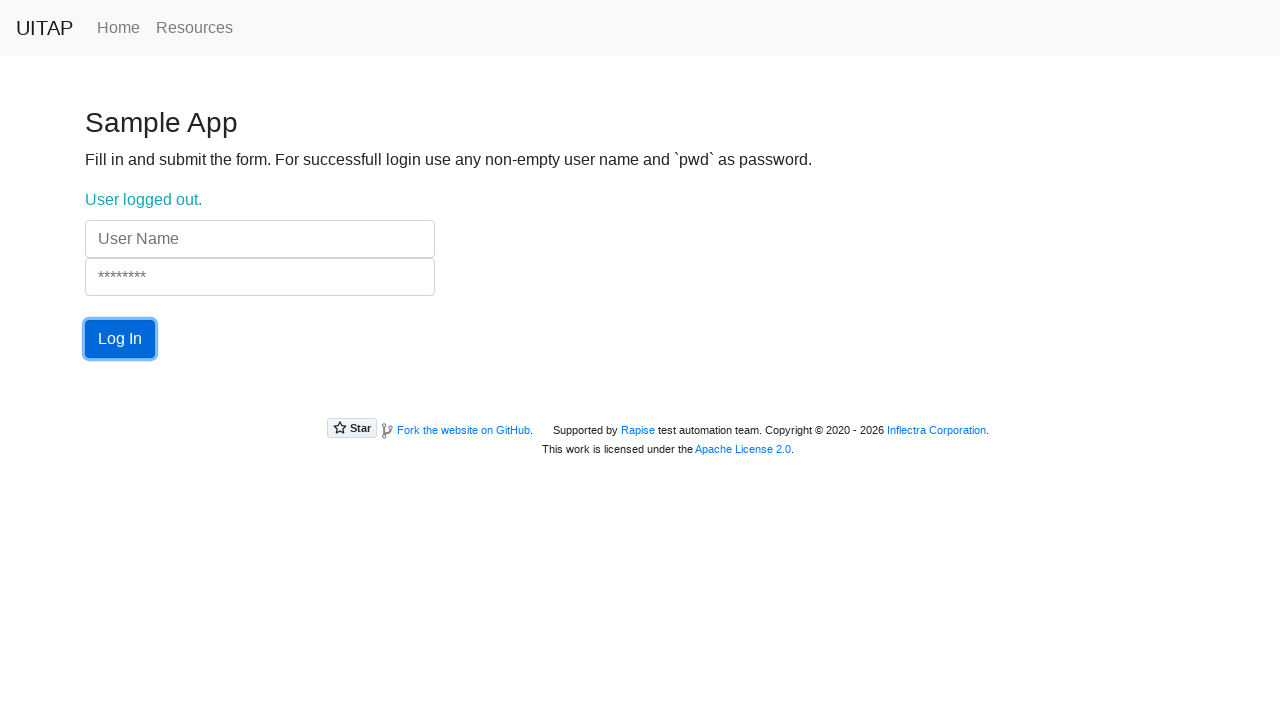

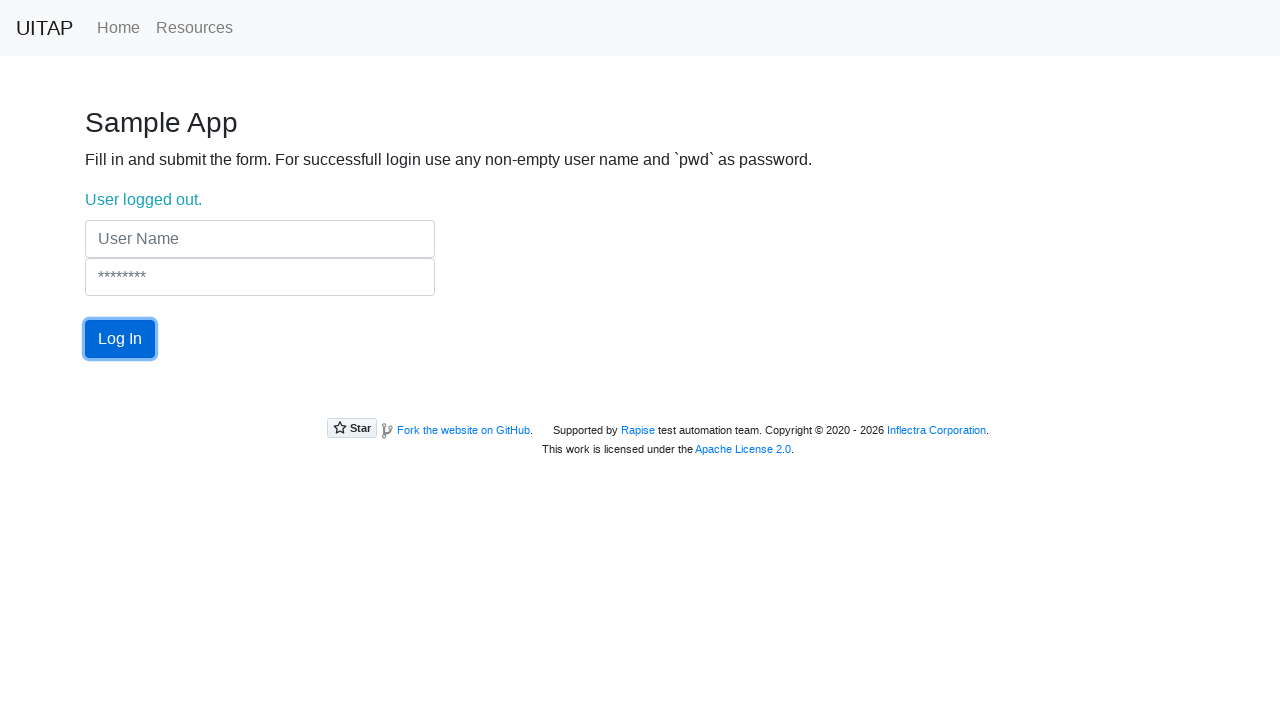